Tests that the Clear completed button displays correct text after marking an item complete

Starting URL: https://demo.playwright.dev/todomvc

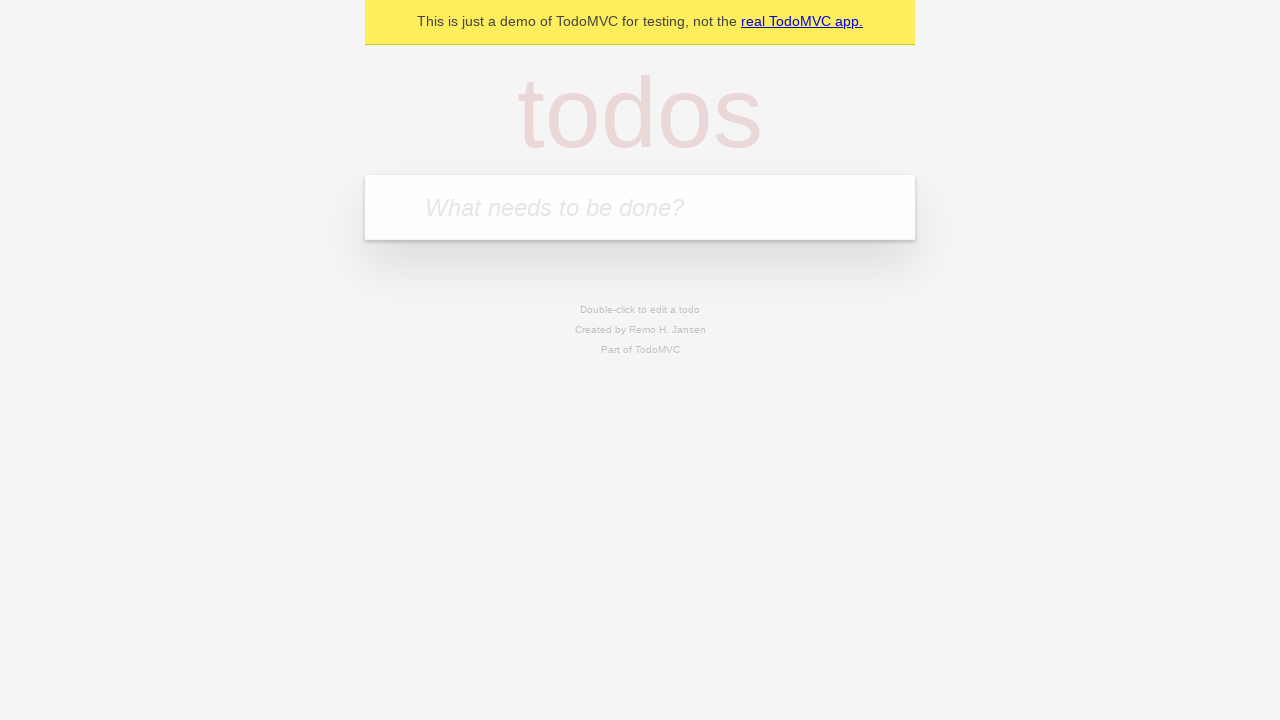

Filled todo input with 'buy some cheese' on internal:attr=[placeholder="What needs to be done?"i]
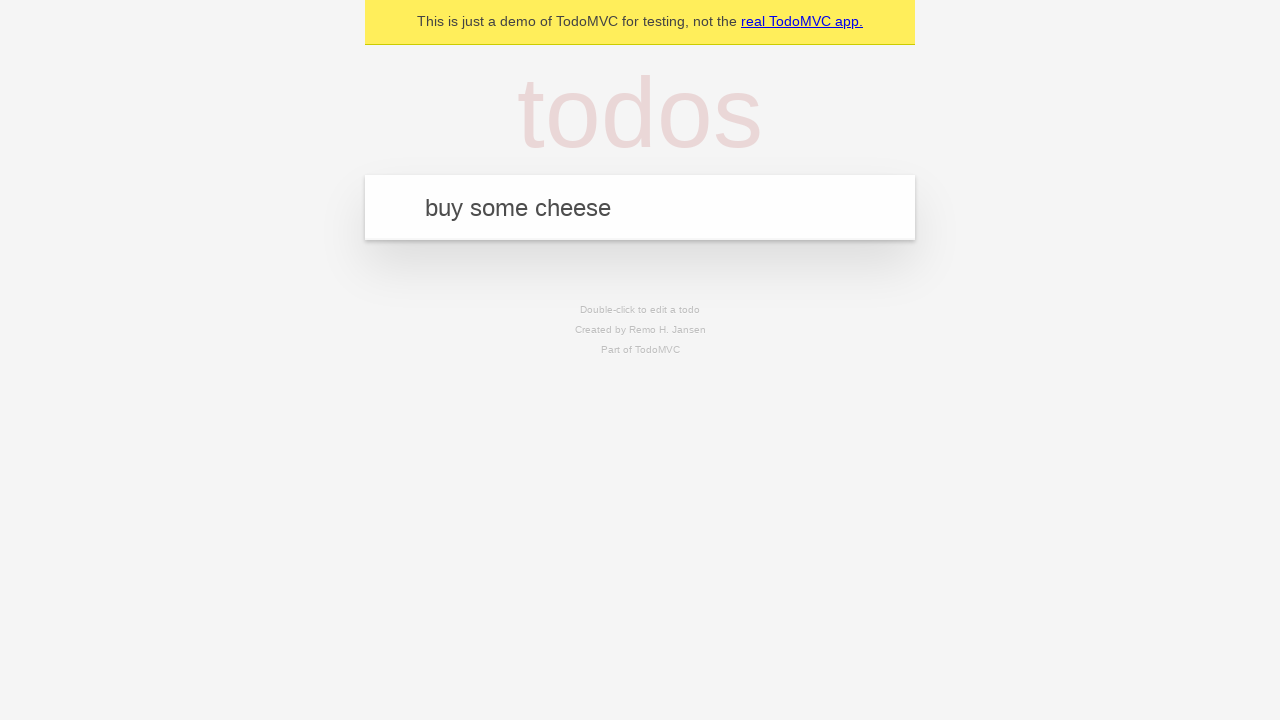

Pressed Enter to add first todo on internal:attr=[placeholder="What needs to be done?"i]
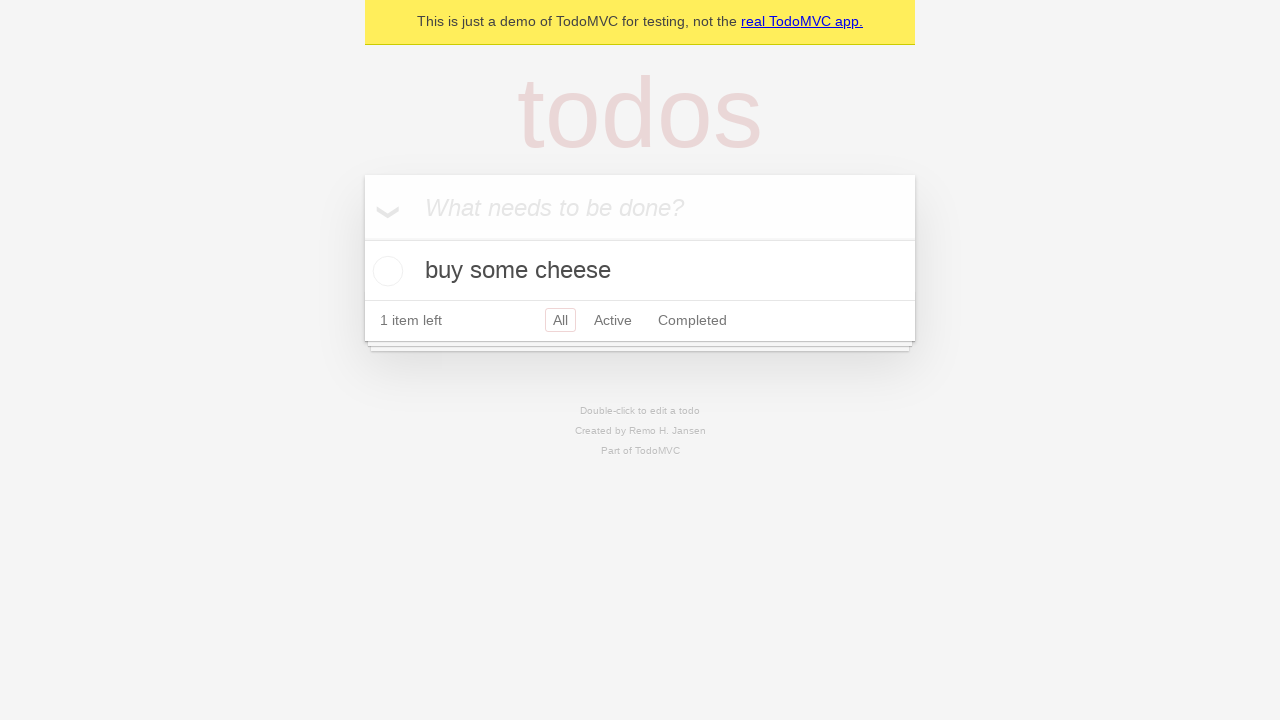

Filled todo input with 'feed the cat' on internal:attr=[placeholder="What needs to be done?"i]
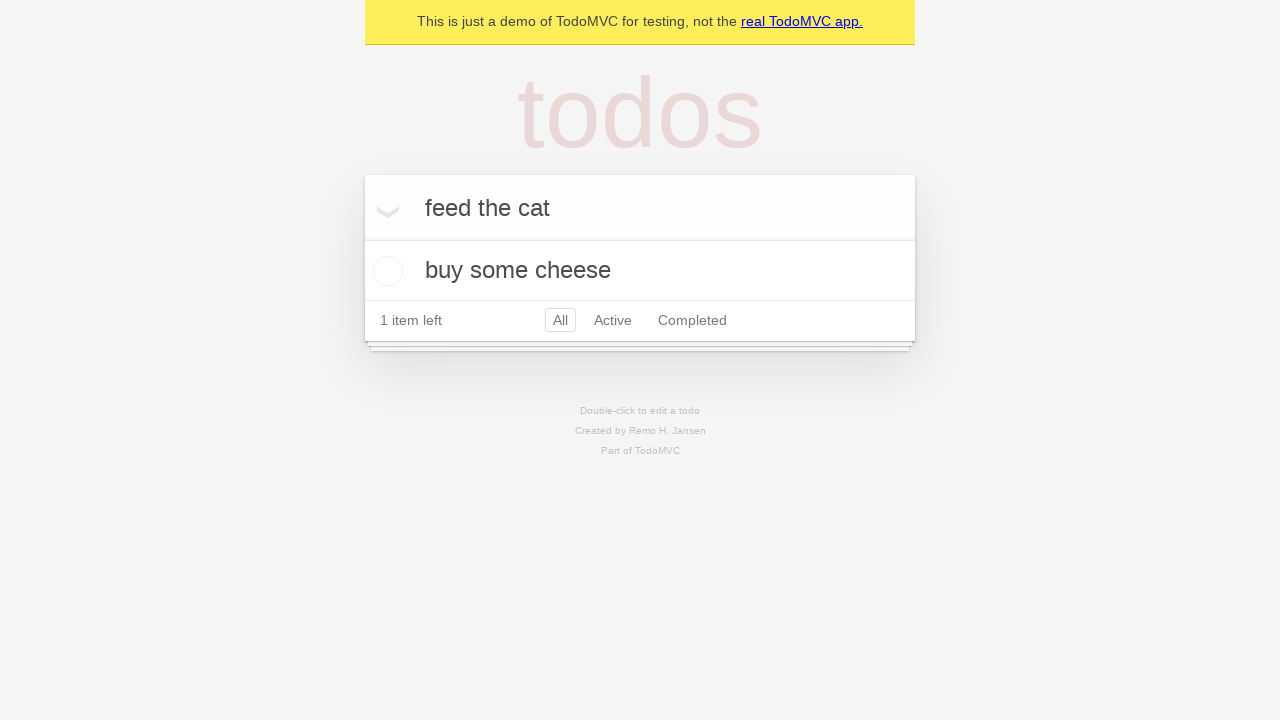

Pressed Enter to add second todo on internal:attr=[placeholder="What needs to be done?"i]
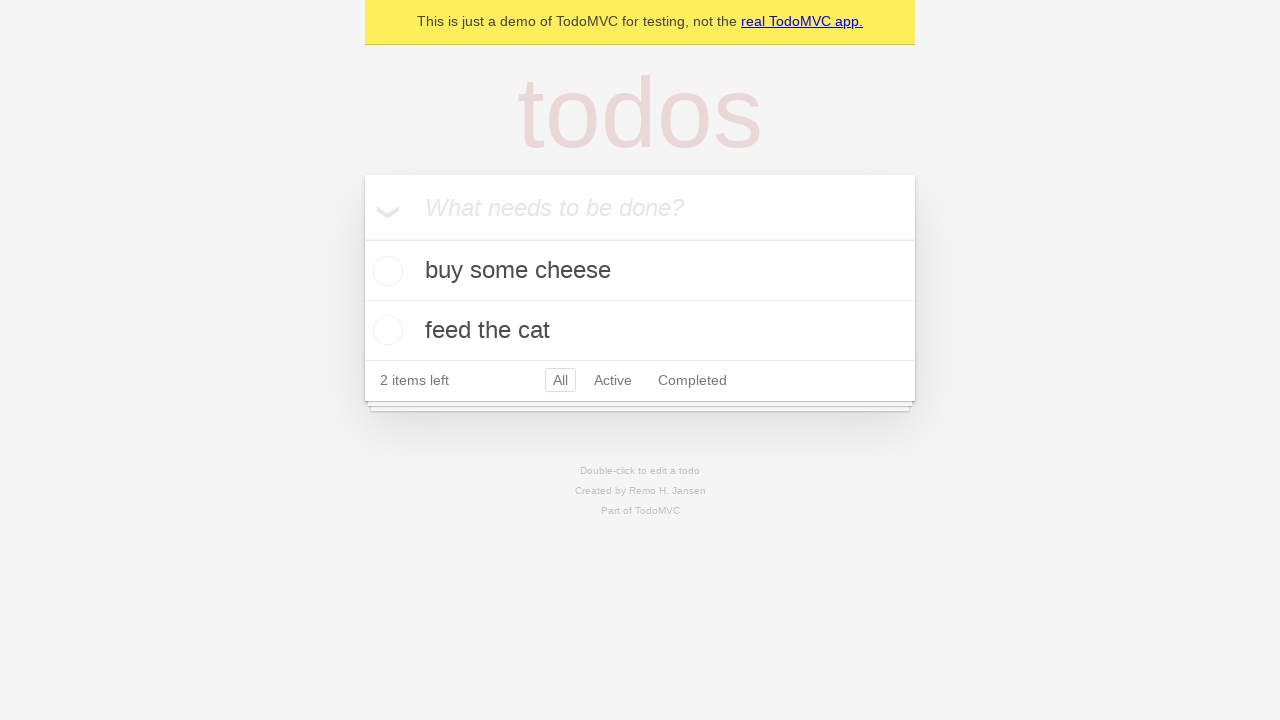

Filled todo input with 'book a doctors appointment' on internal:attr=[placeholder="What needs to be done?"i]
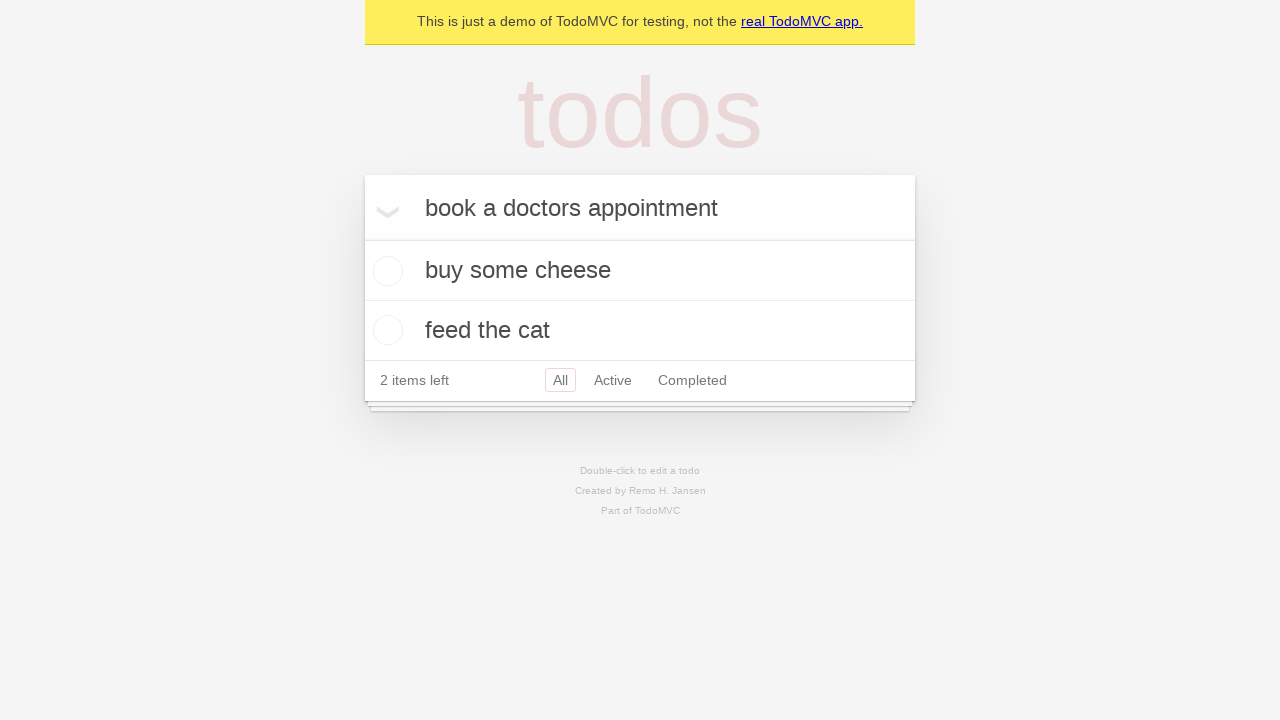

Pressed Enter to add third todo on internal:attr=[placeholder="What needs to be done?"i]
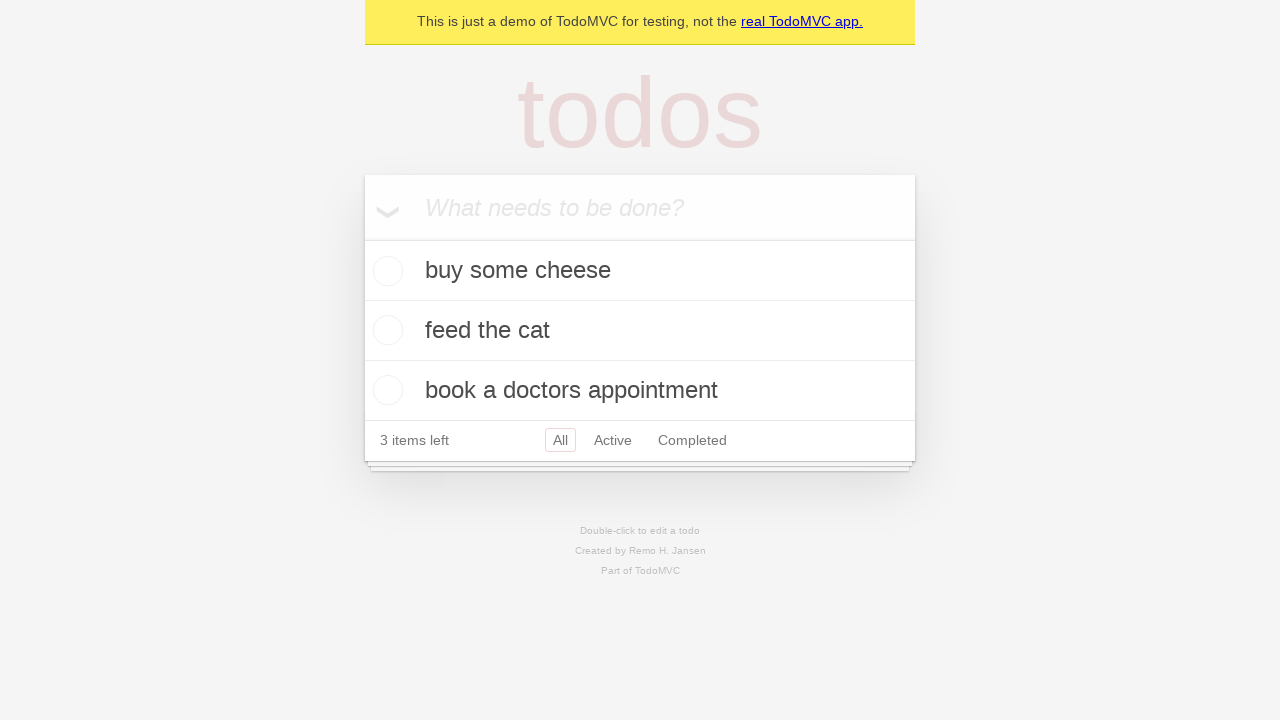

Checked first todo item to mark as complete at (385, 271) on .todo-list li .toggle >> nth=0
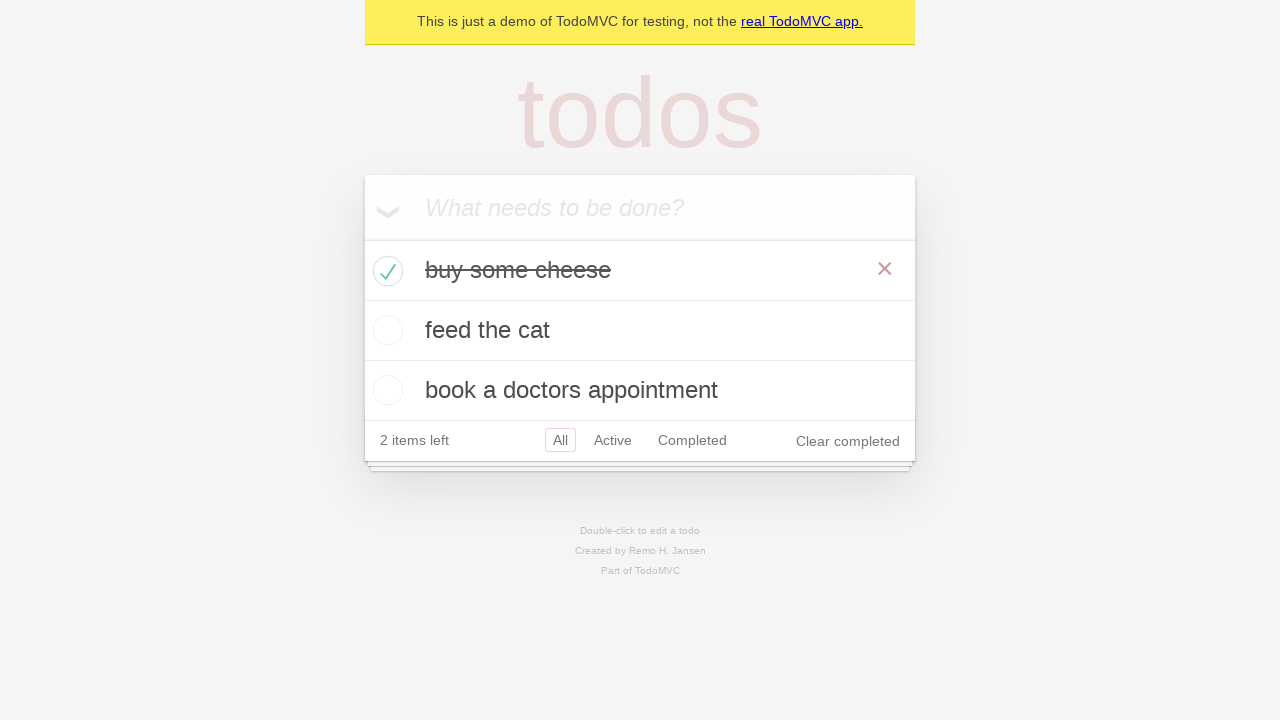

Clear completed button appeared and is visible
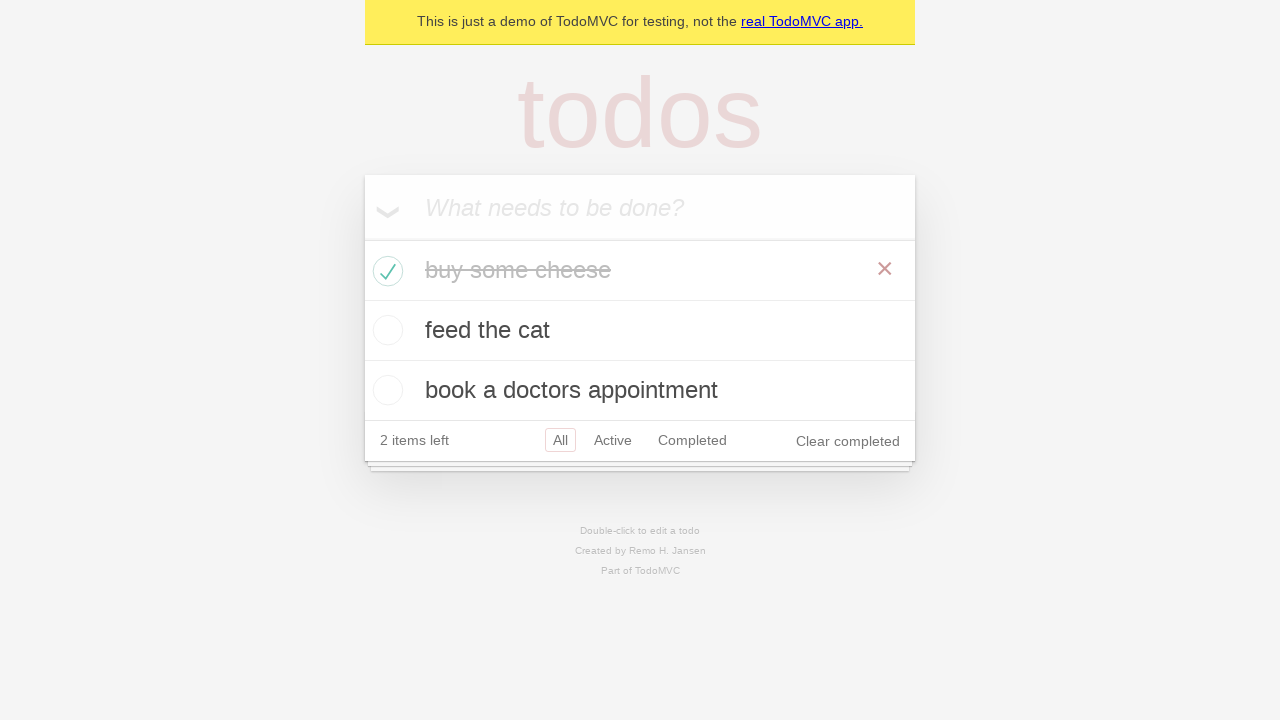

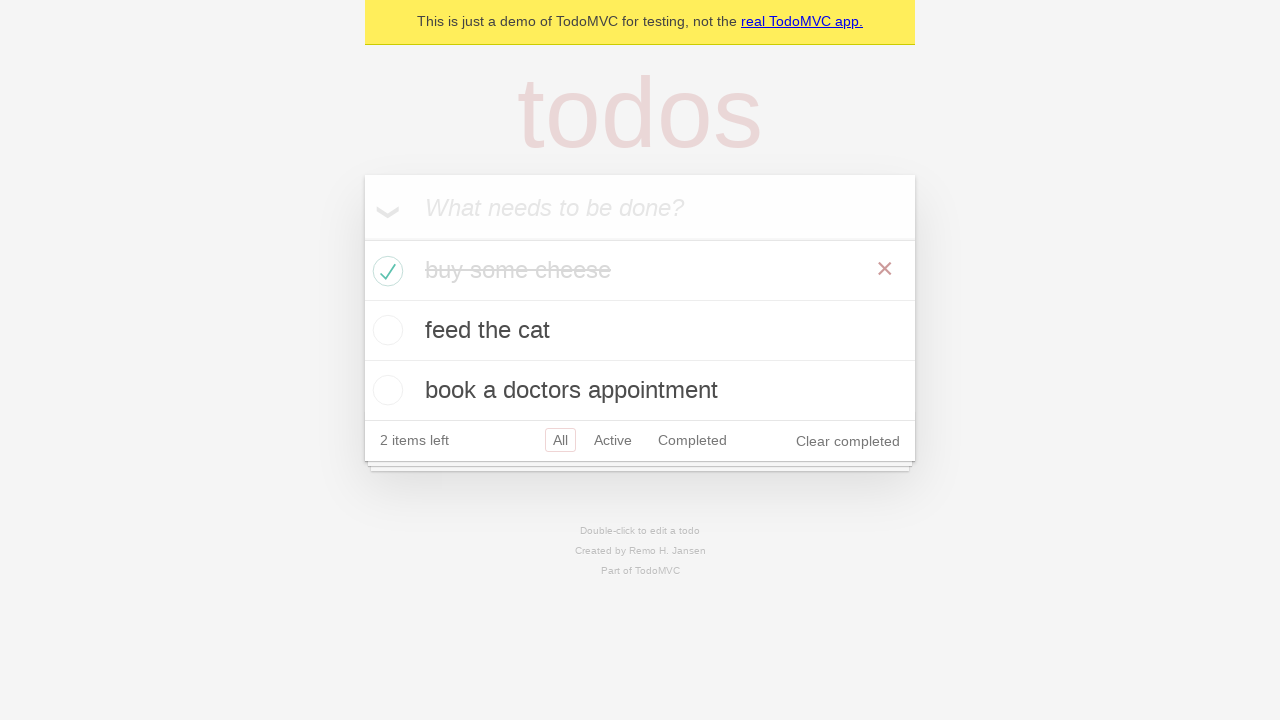